Tests browser navigation functionality including back, forward, refresh, and navigating to a different page

Starting URL: https://example.com

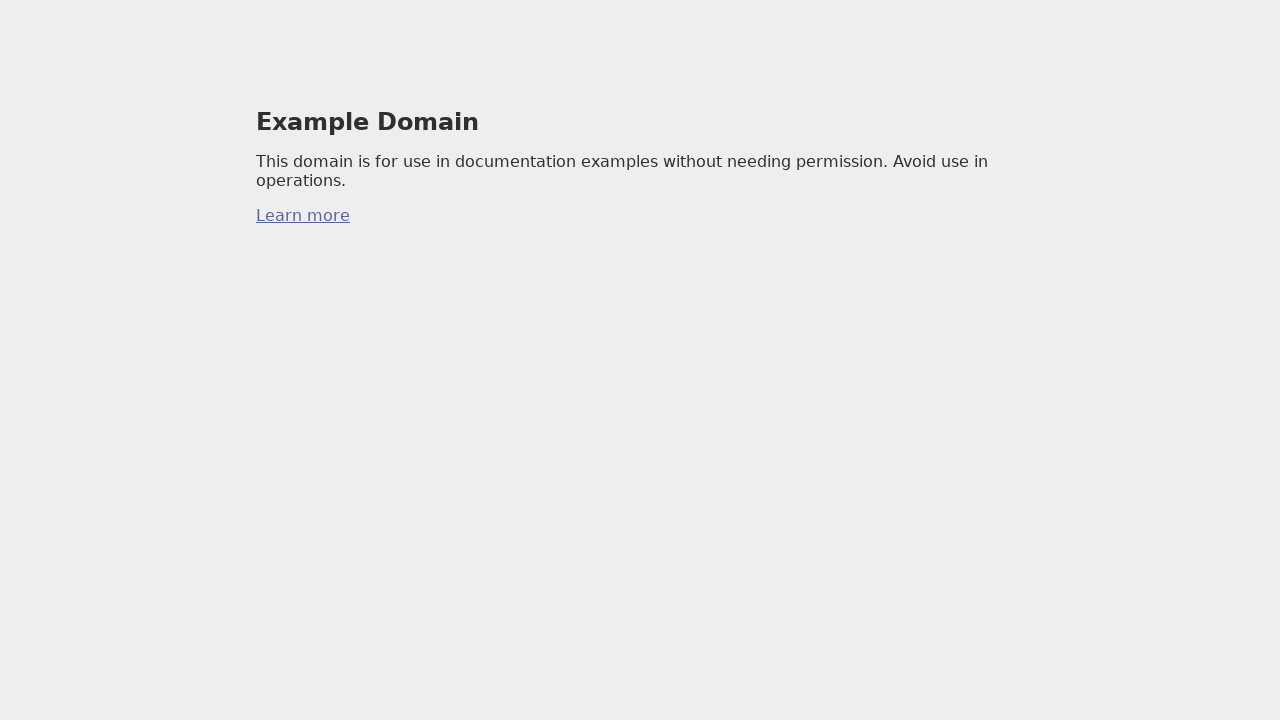

Navigated back in browser history
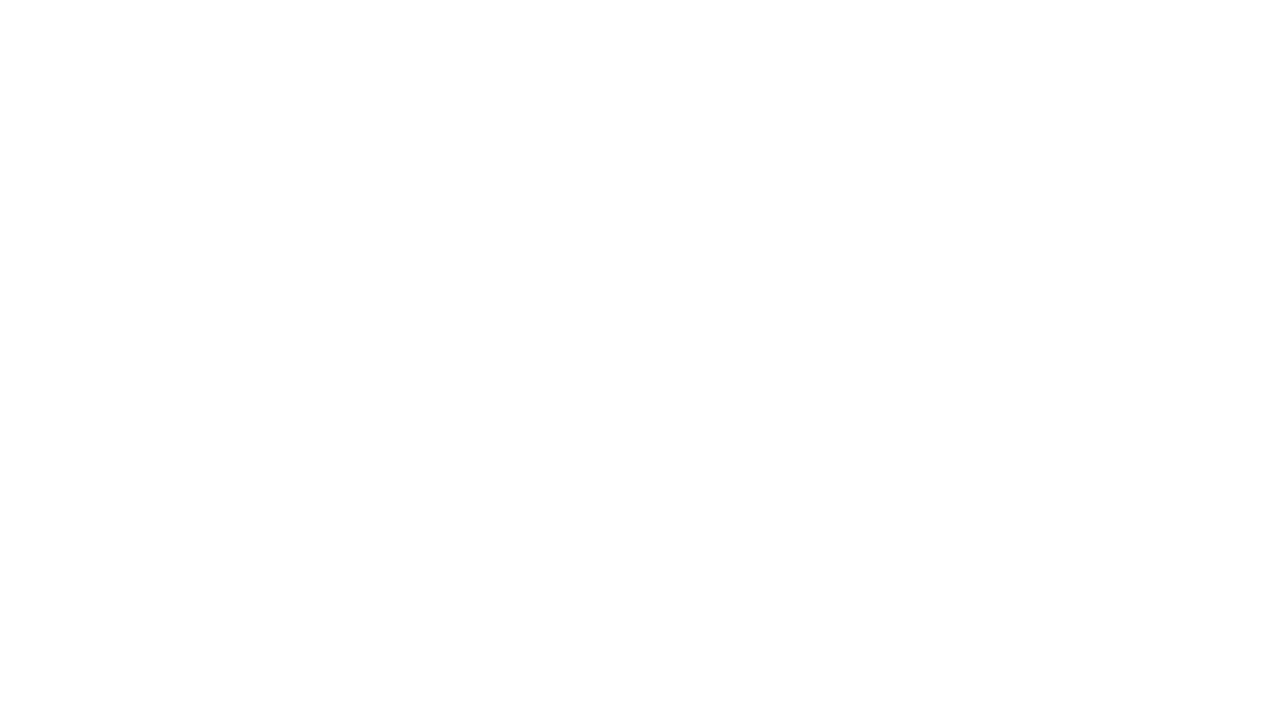

Navigated forward in browser history
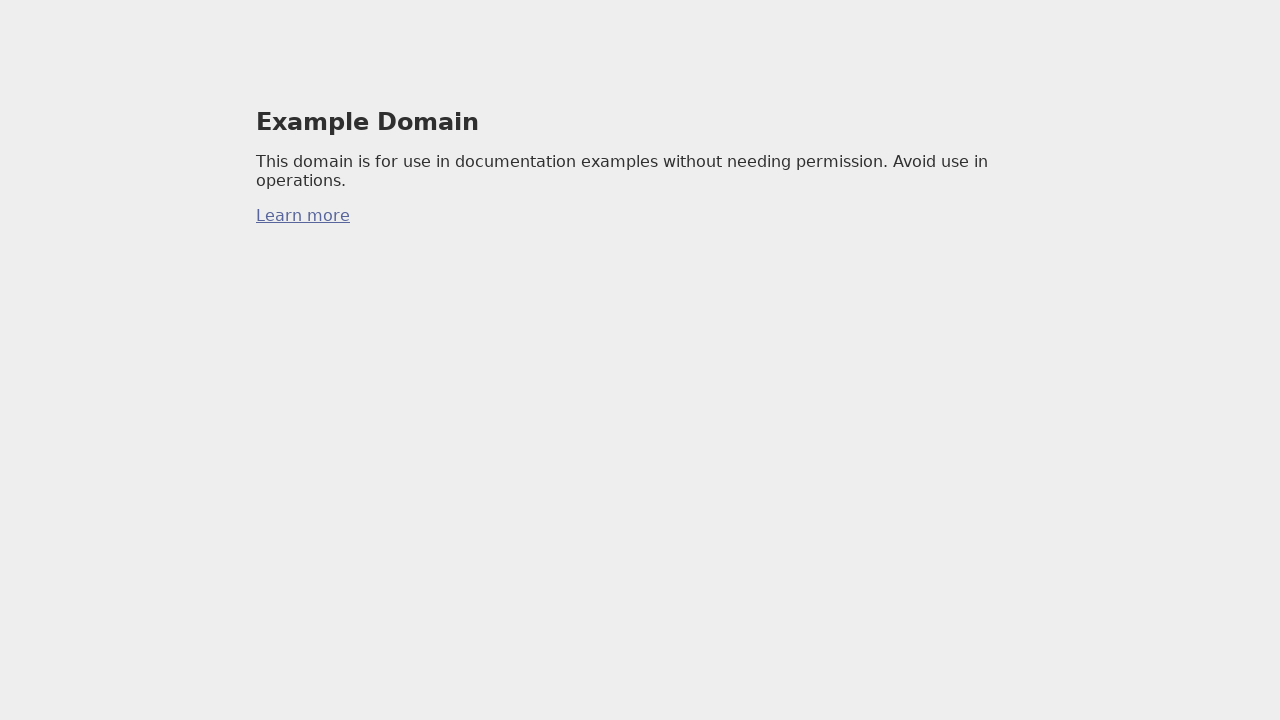

Reloaded the current page
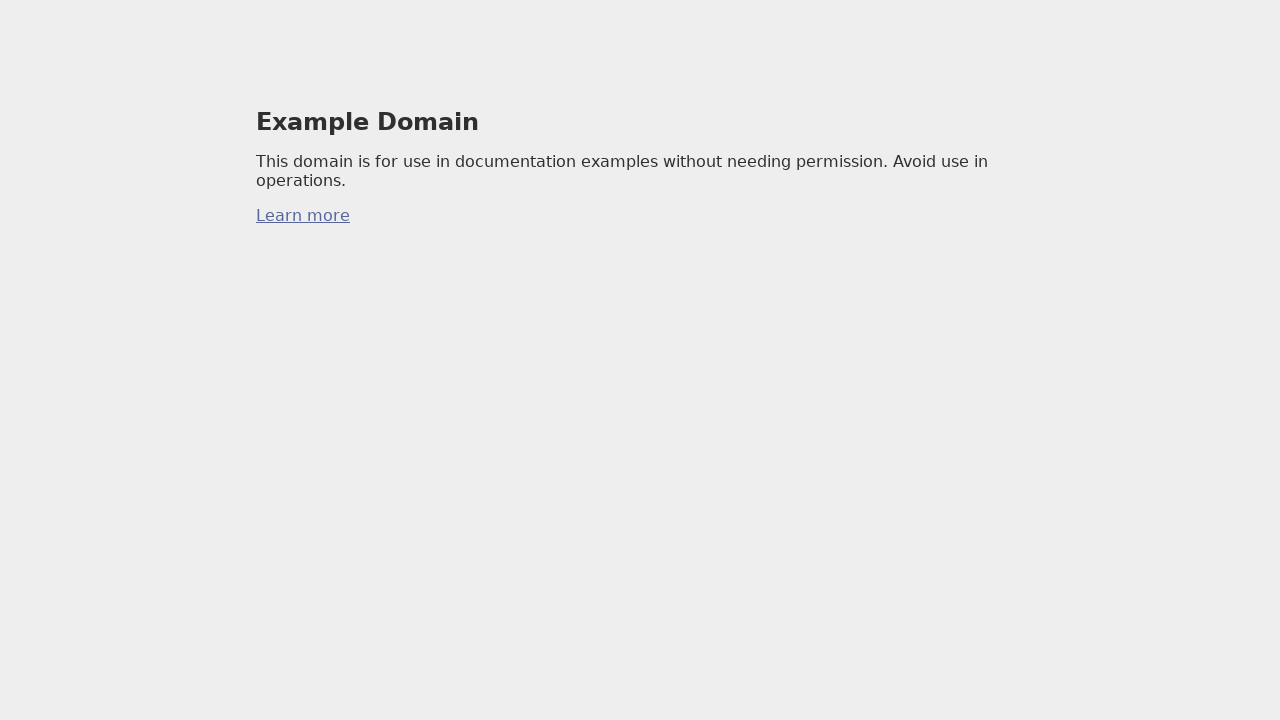

Navigated to https://example.com/another-page
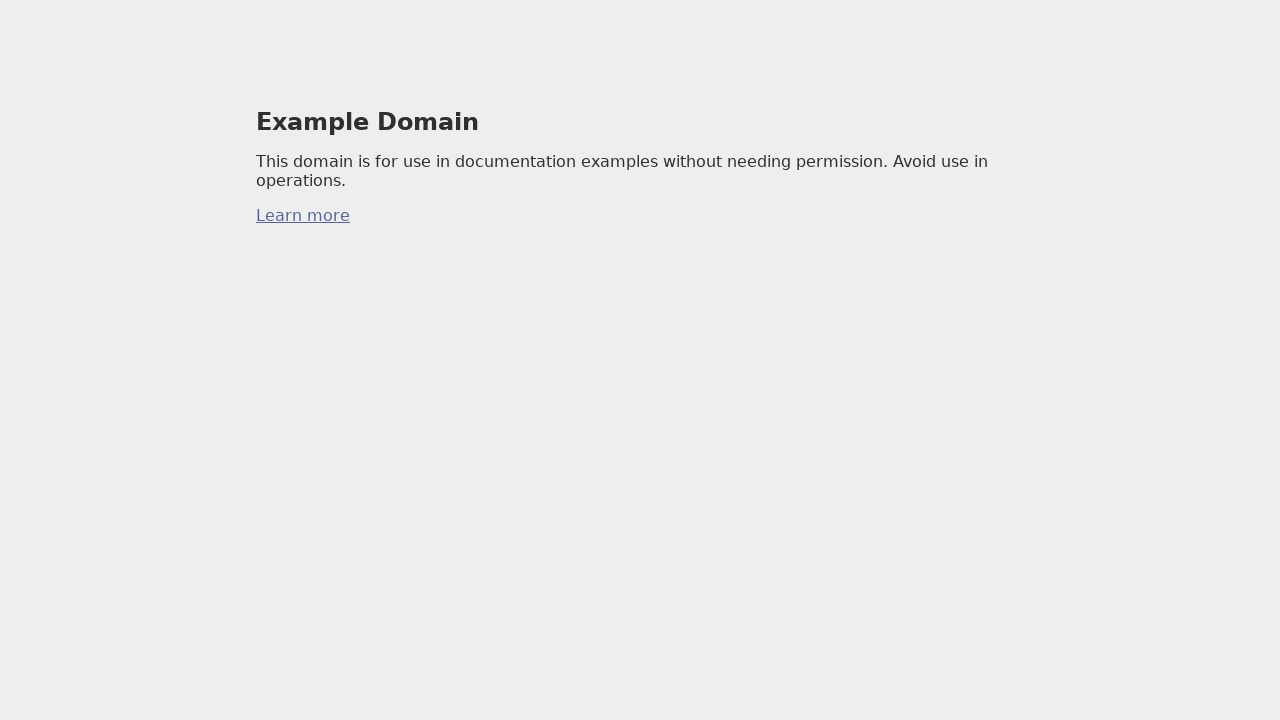

Retrieved current URL: https://example.com/another-page
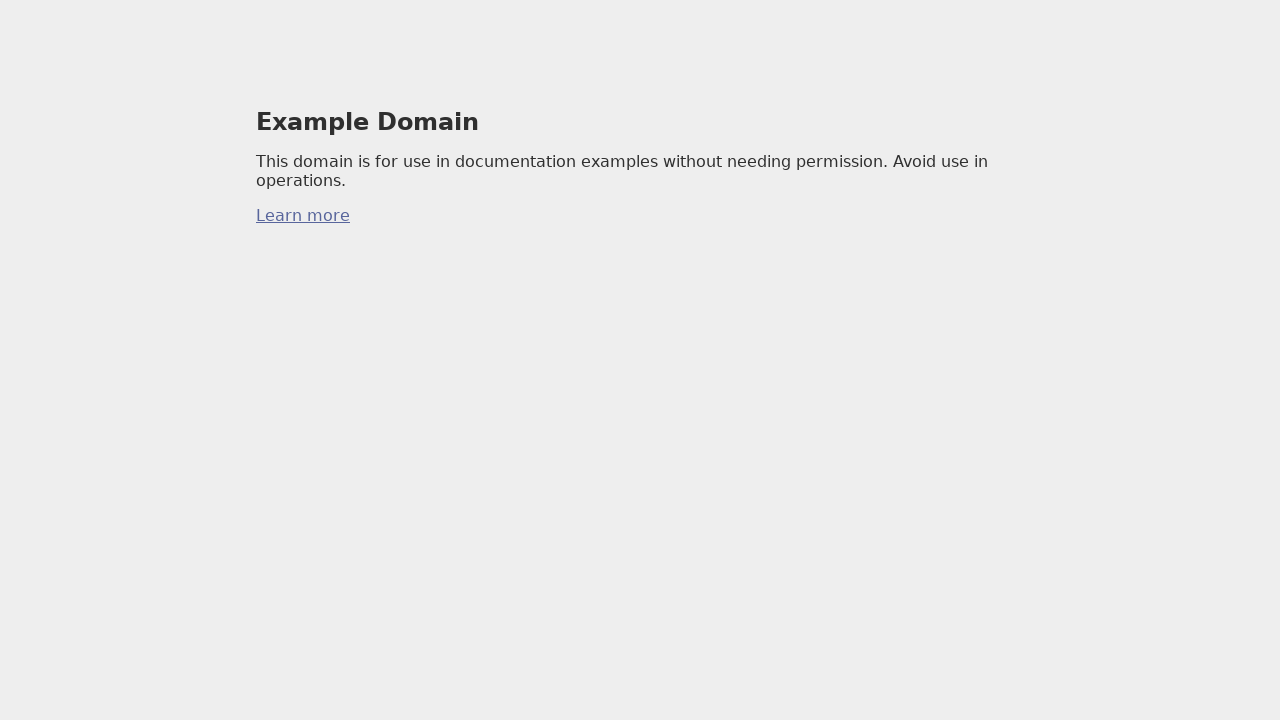

Retrieved page title: Example Domain
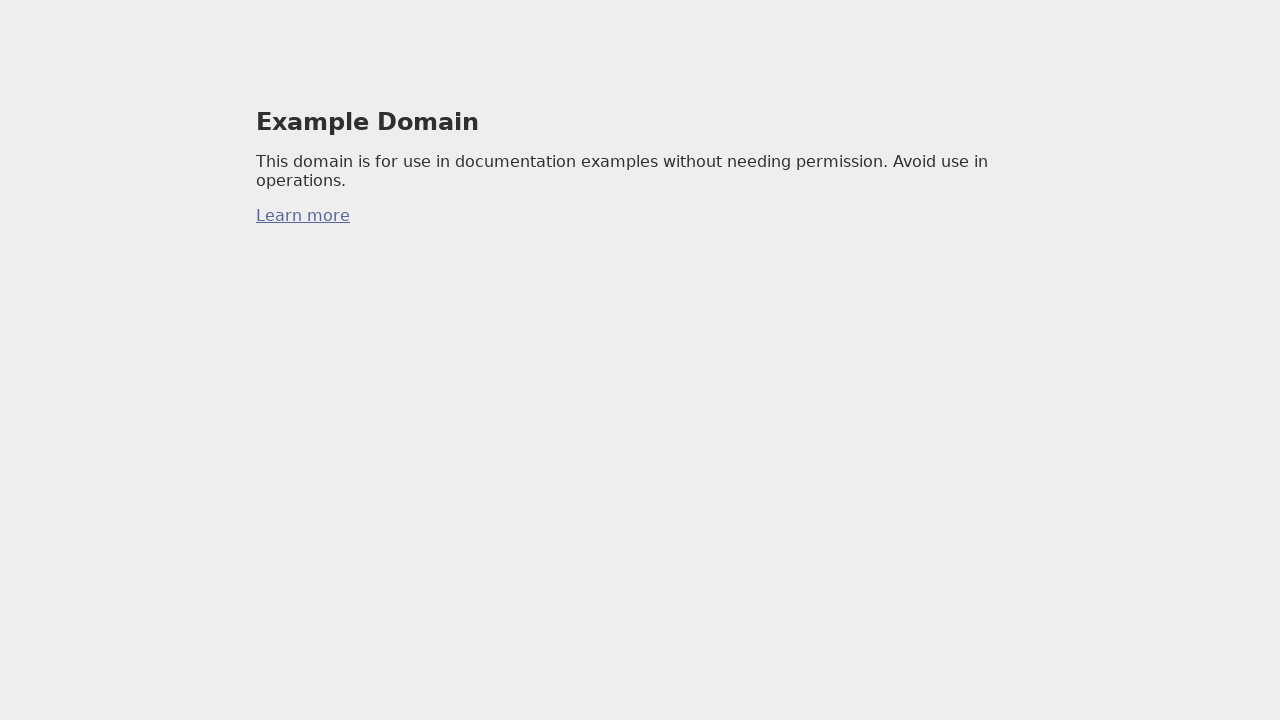

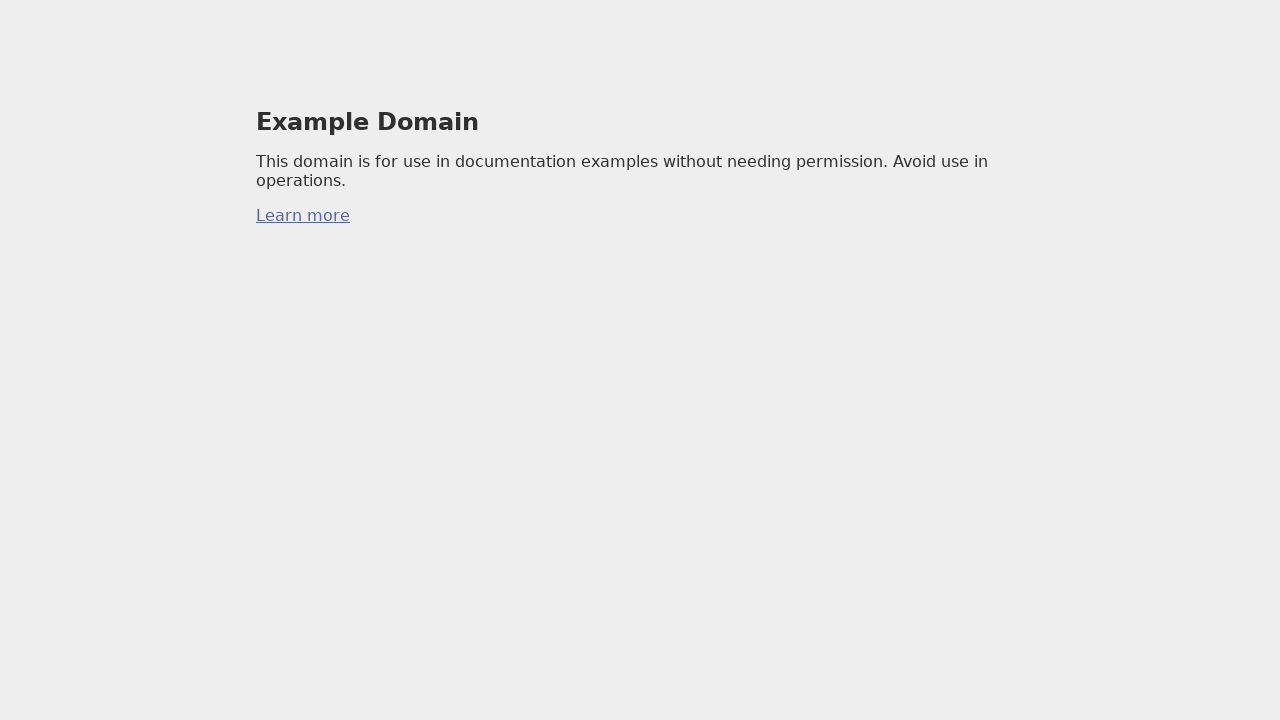